Tests the pagination functionality on Hacker News by navigating to the newest articles page and clicking the "More" button multiple times to load additional articles.

Starting URL: https://news.ycombinator.com/newest

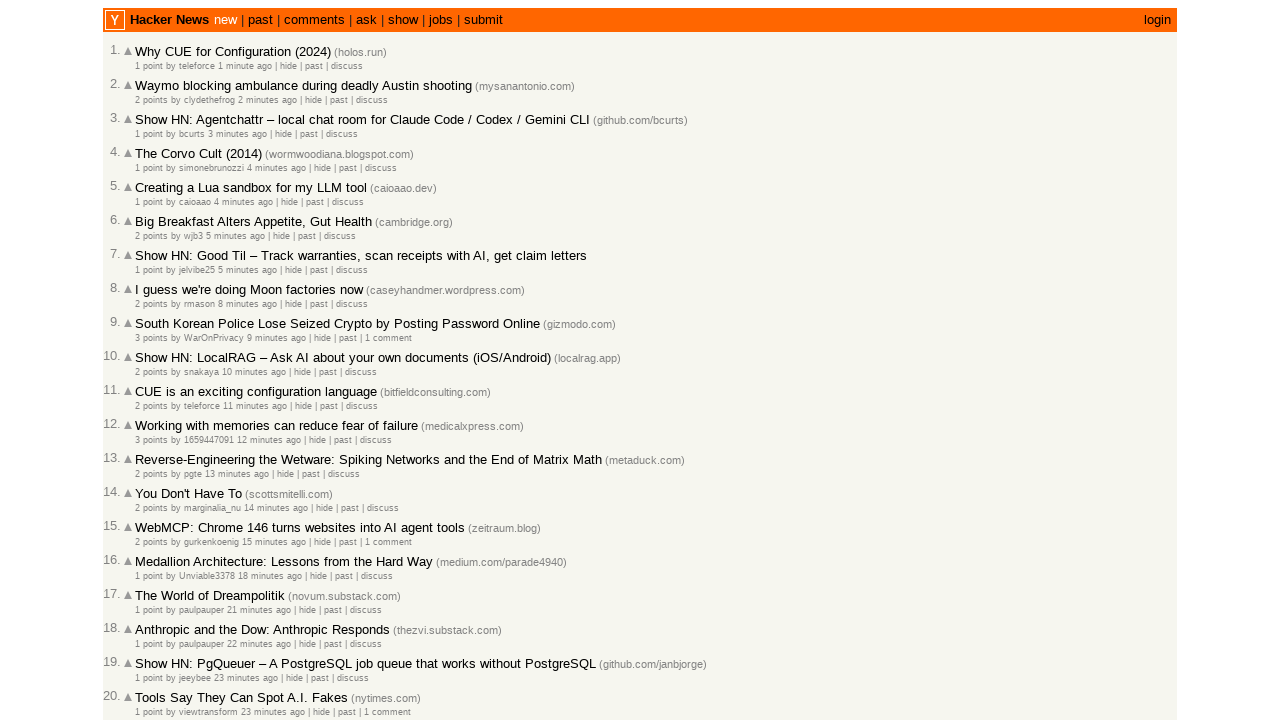

Waited for initial articles to load on Hacker News newest page
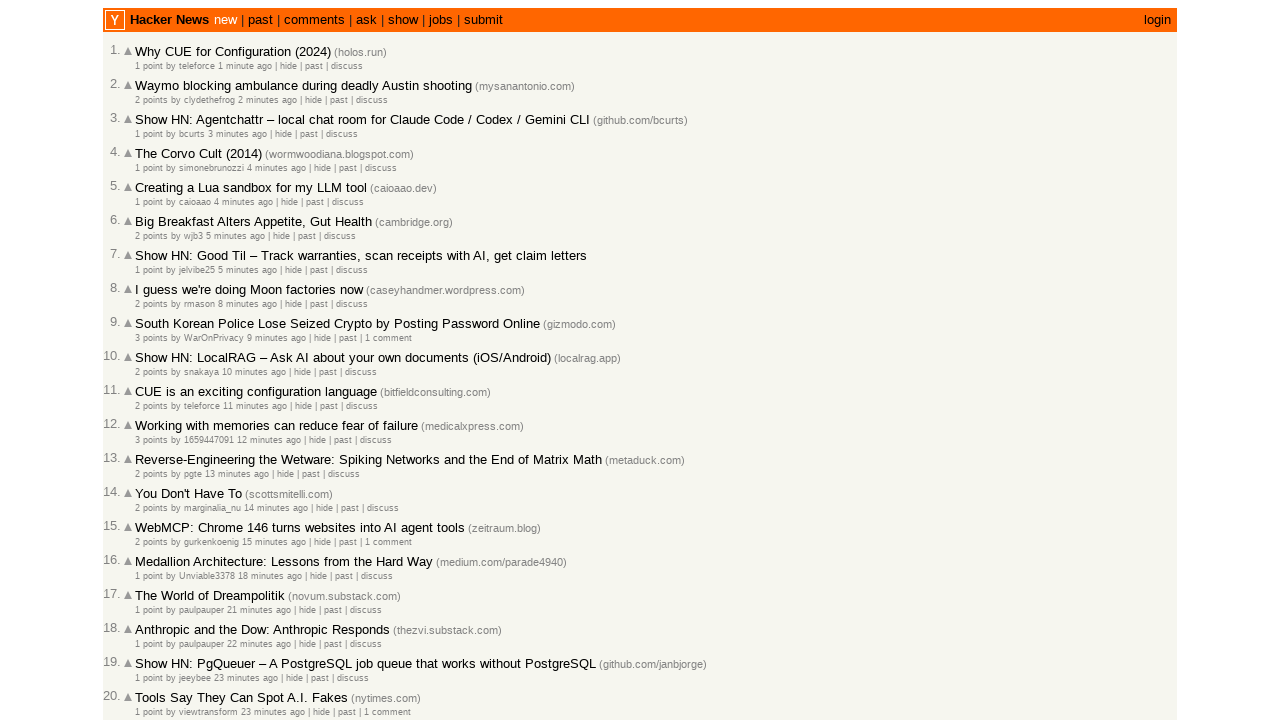

Clicked 'More' button to load next page of articles at (149, 616) on .morelink
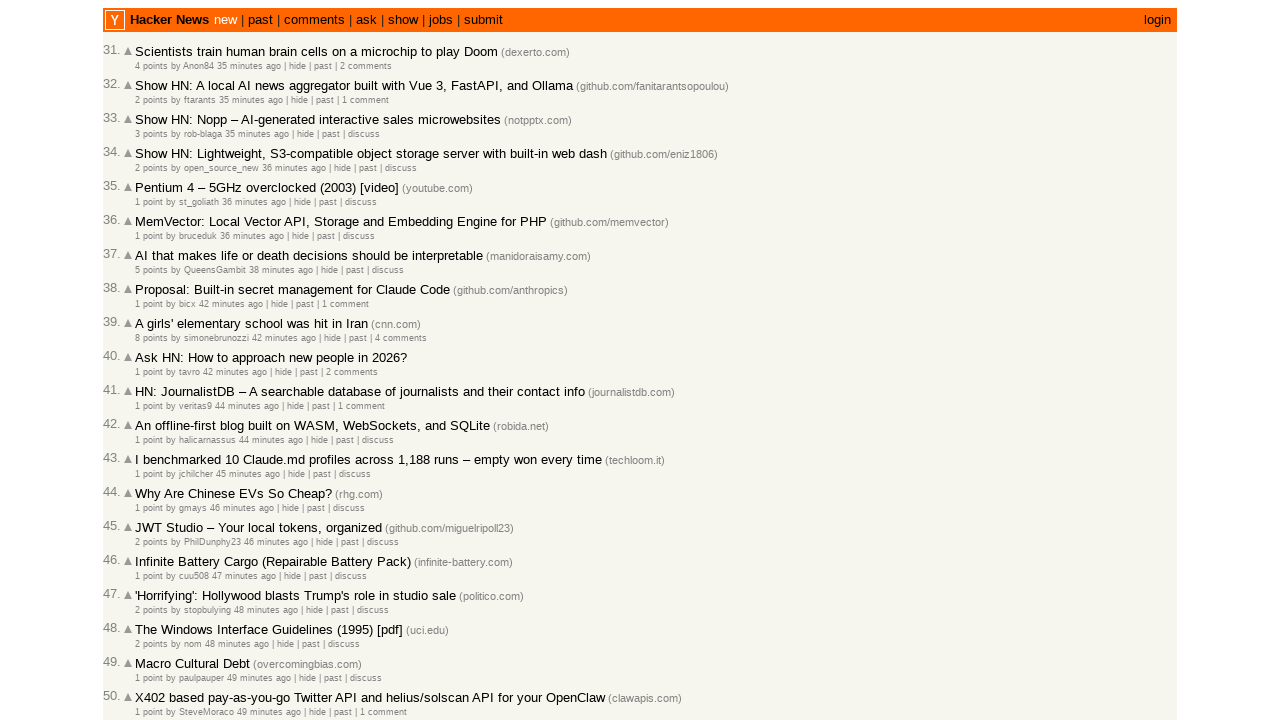

New articles loaded after clicking 'More' button
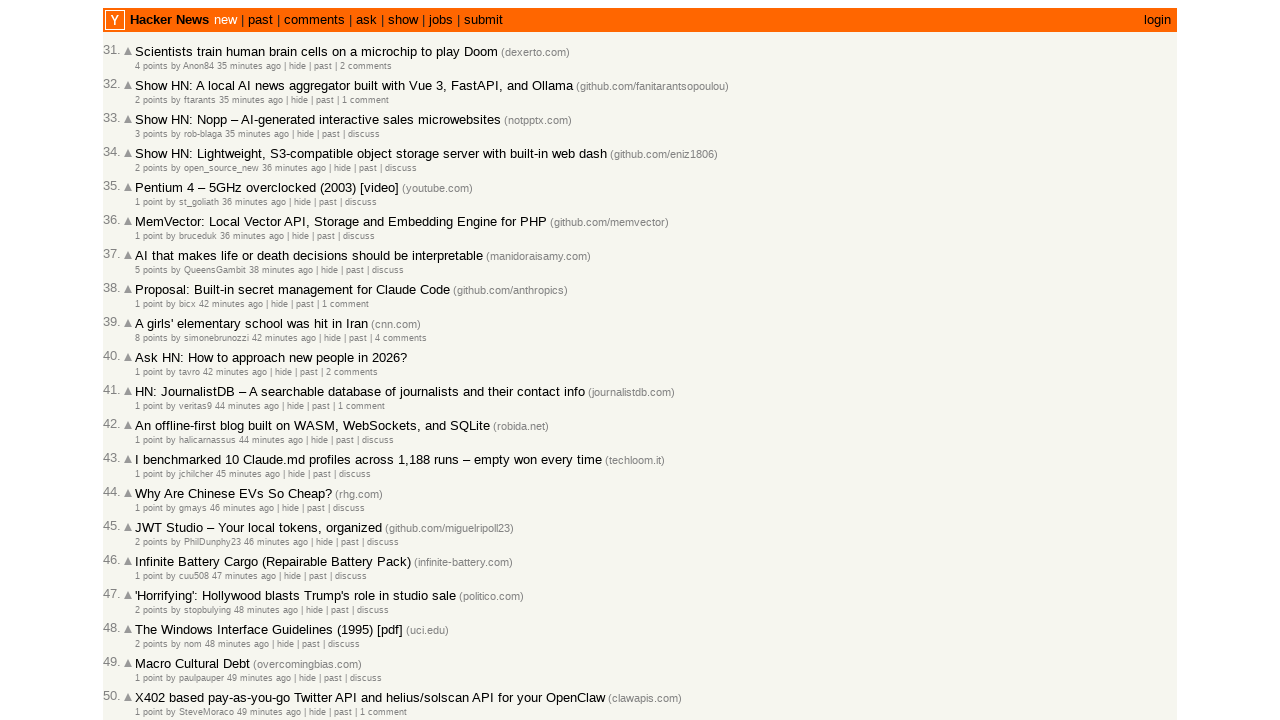

Clicked 'More' button to load next page of articles at (149, 616) on .morelink
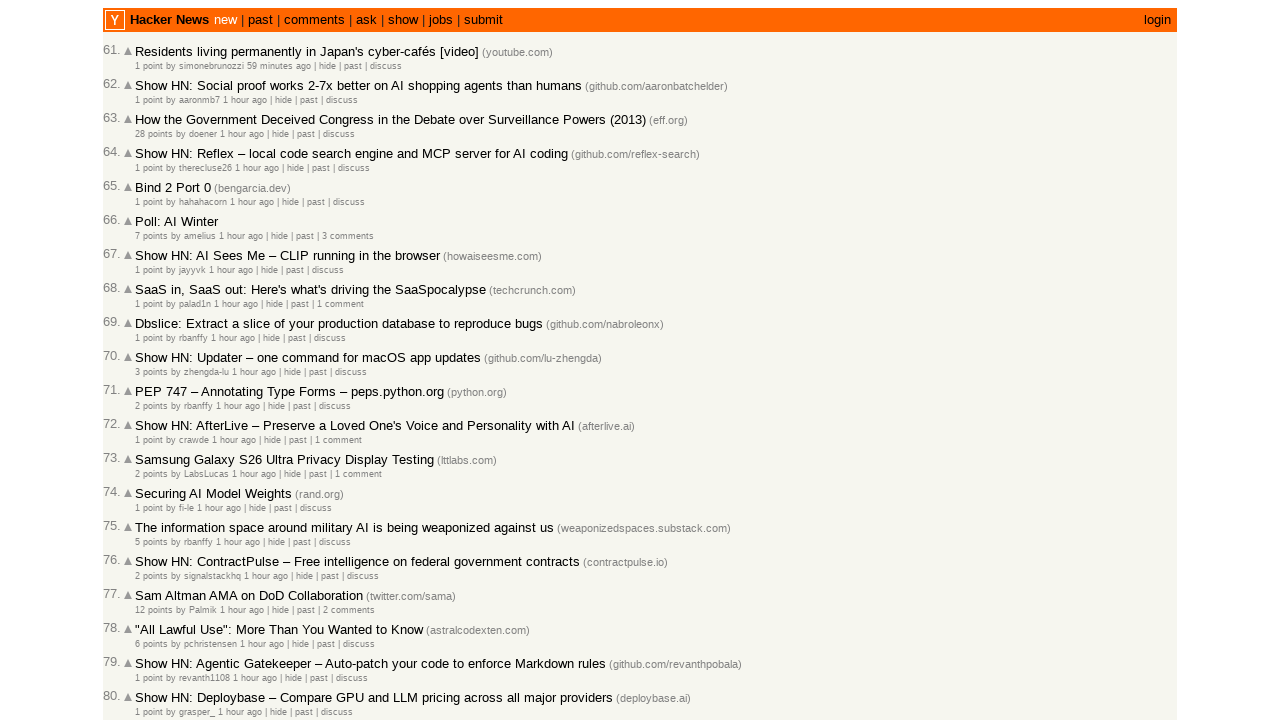

New articles loaded after clicking 'More' button
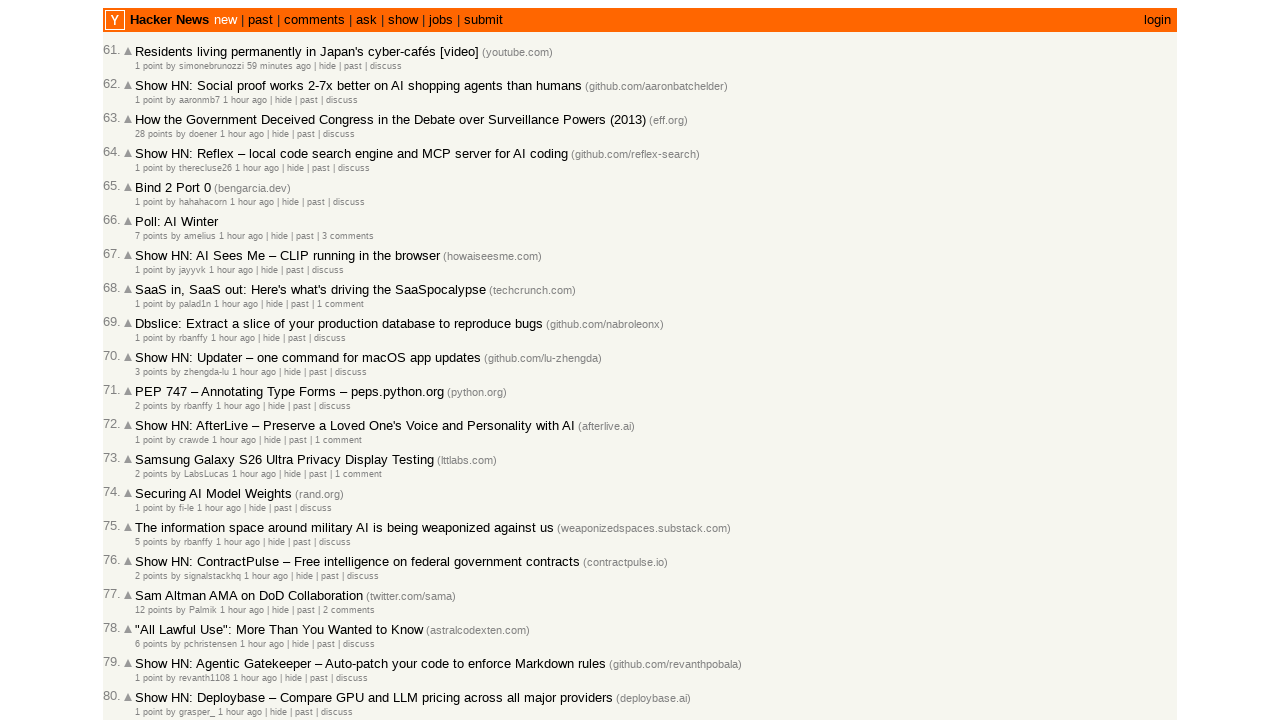

Clicked 'More' button to load next page of articles at (149, 616) on .morelink
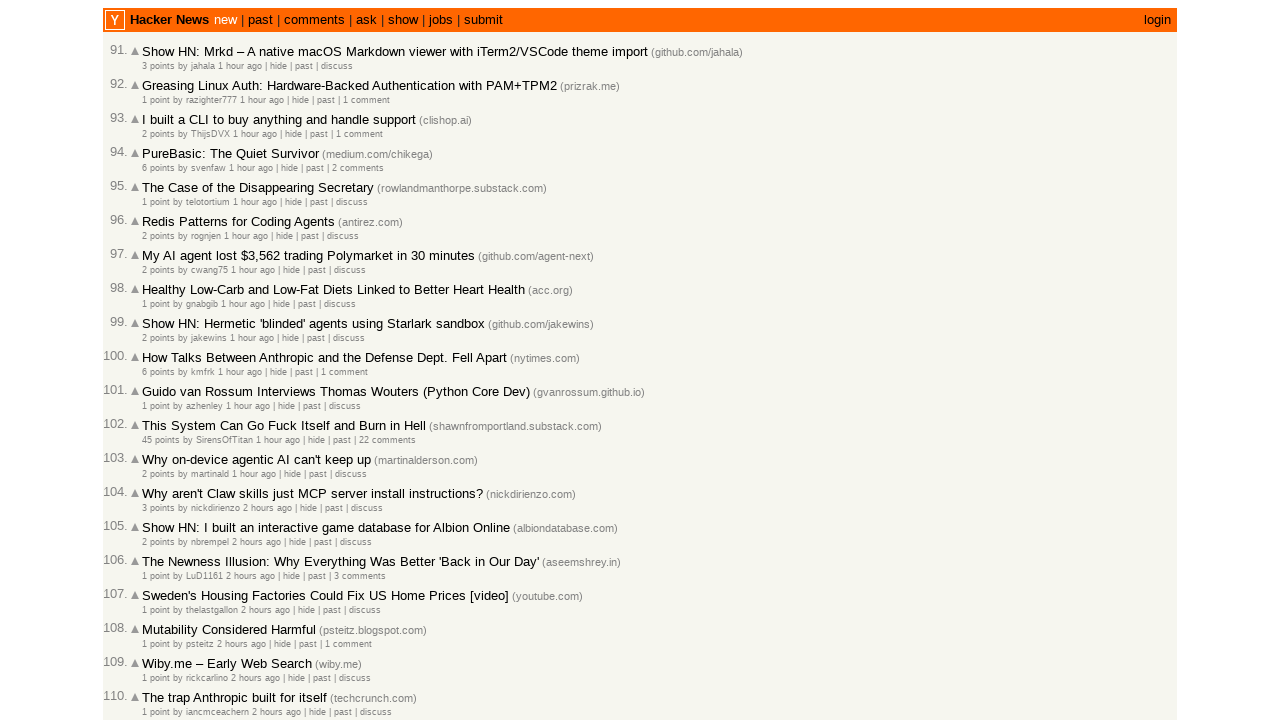

New articles loaded after clicking 'More' button
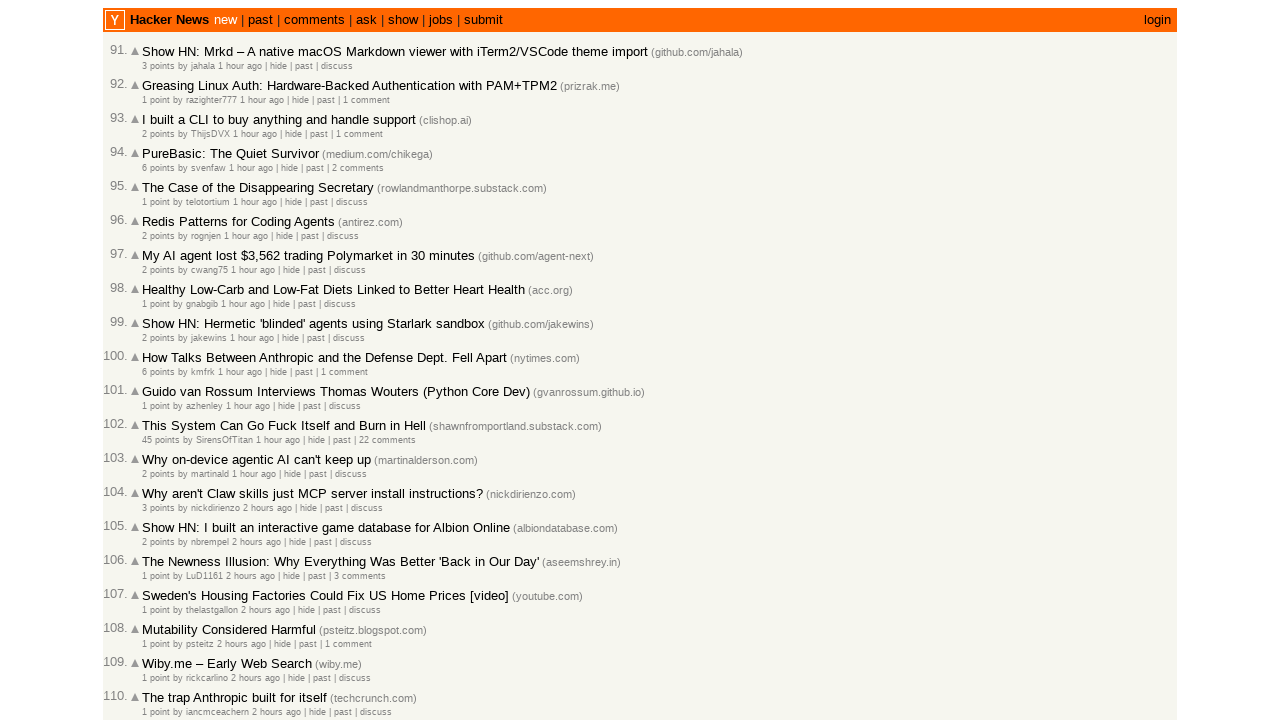

Clicked 'More' button to load next page of articles at (156, 616) on .morelink
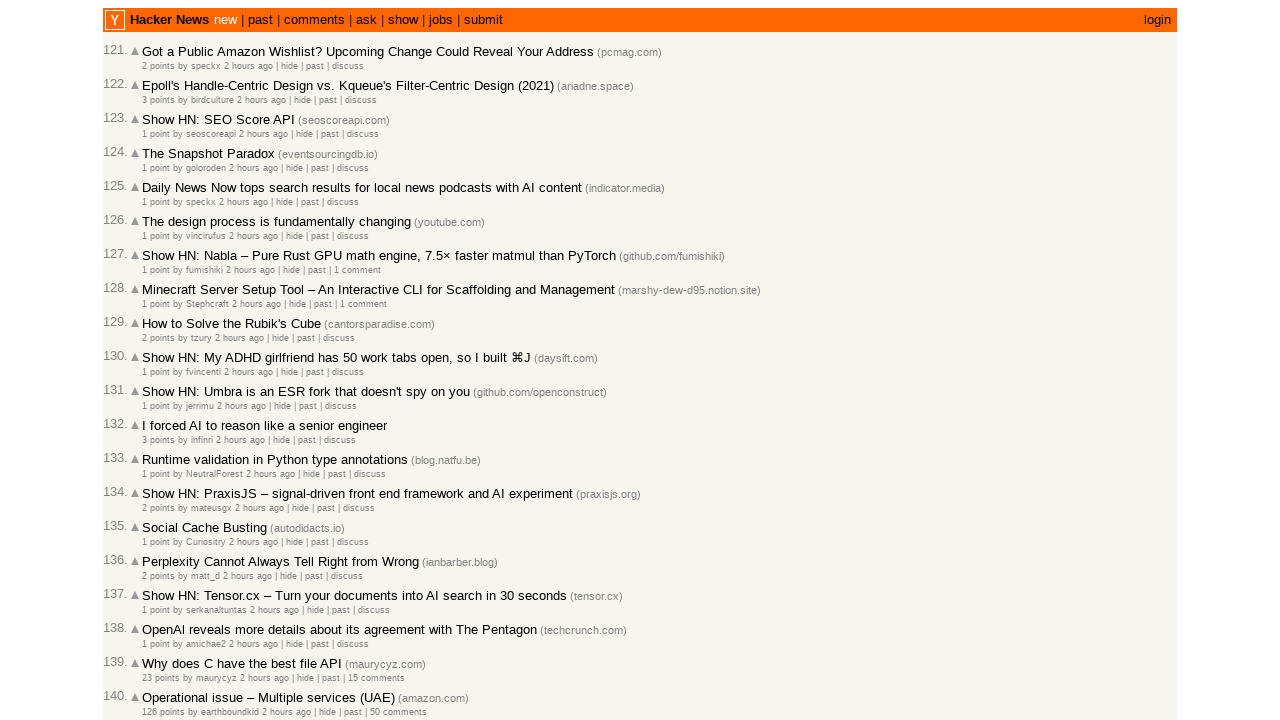

New articles loaded after clicking 'More' button
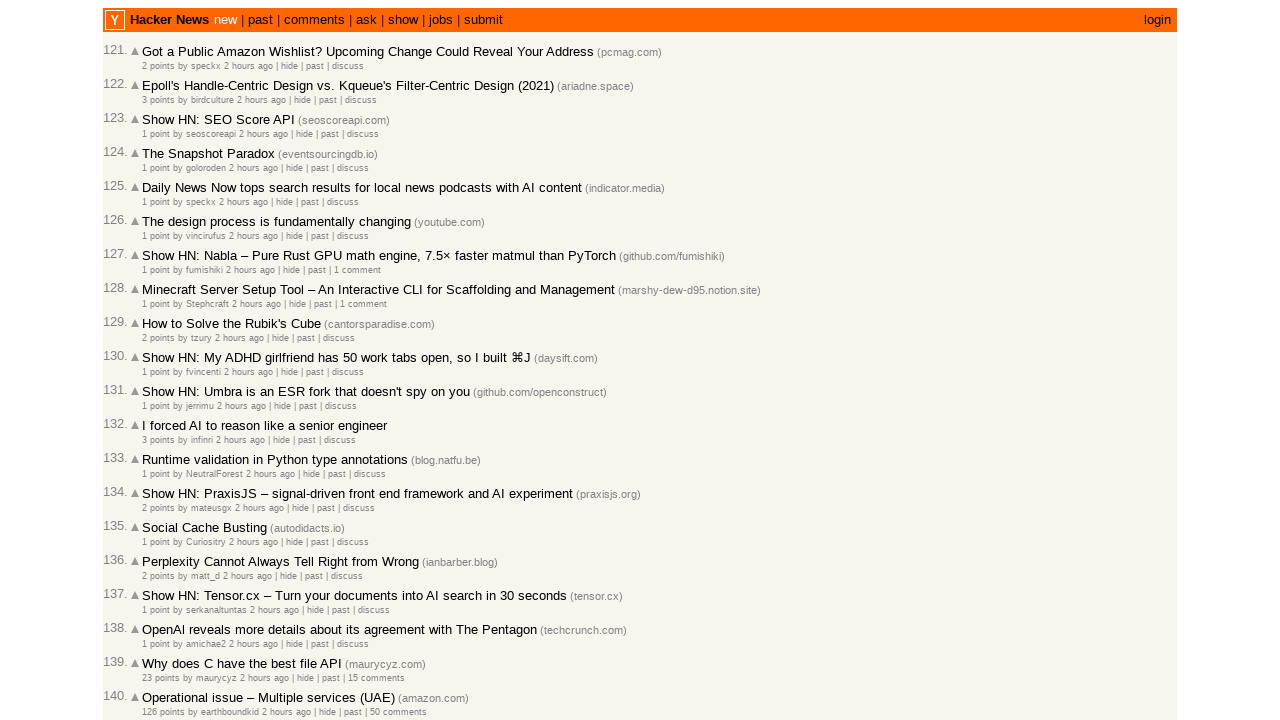

Clicked 'More' button to load next page of articles at (156, 616) on .morelink
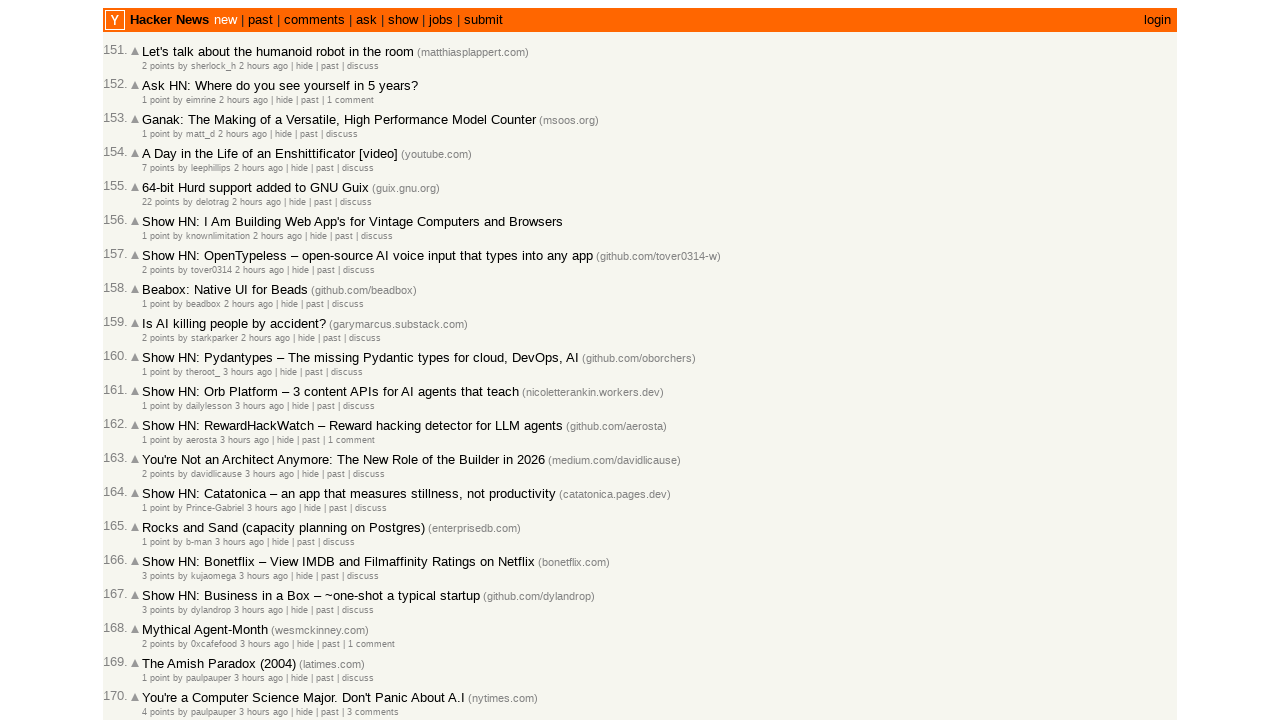

New articles loaded after clicking 'More' button
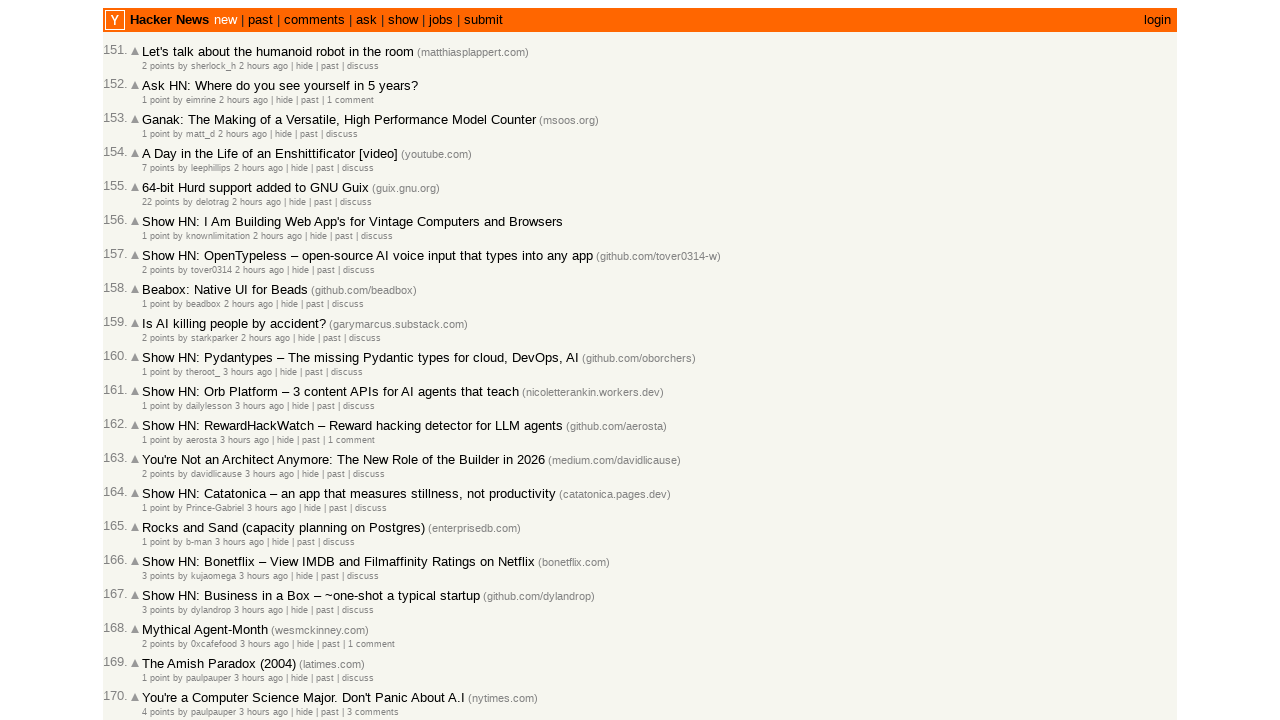

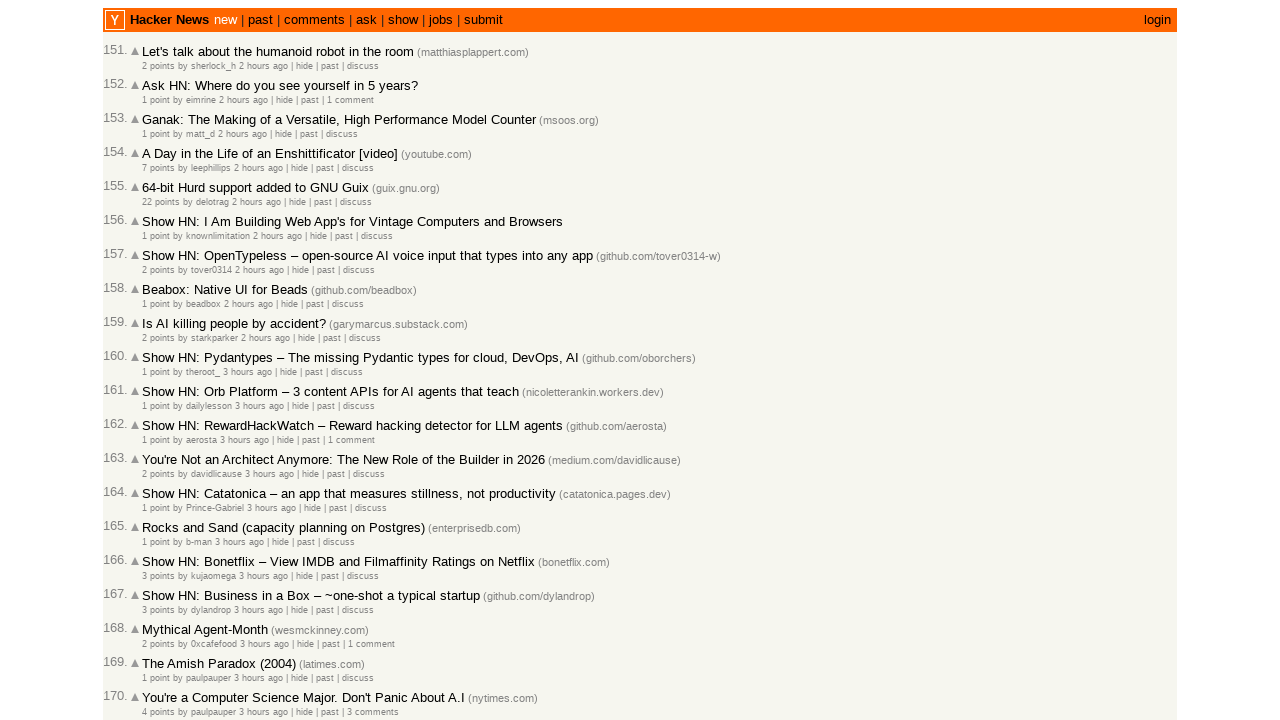